Navigates to Mars news page and waits for news content to load, verifying that news articles are displayed

Starting URL: https://data-class-mars.s3.amazonaws.com/Mars/index.html

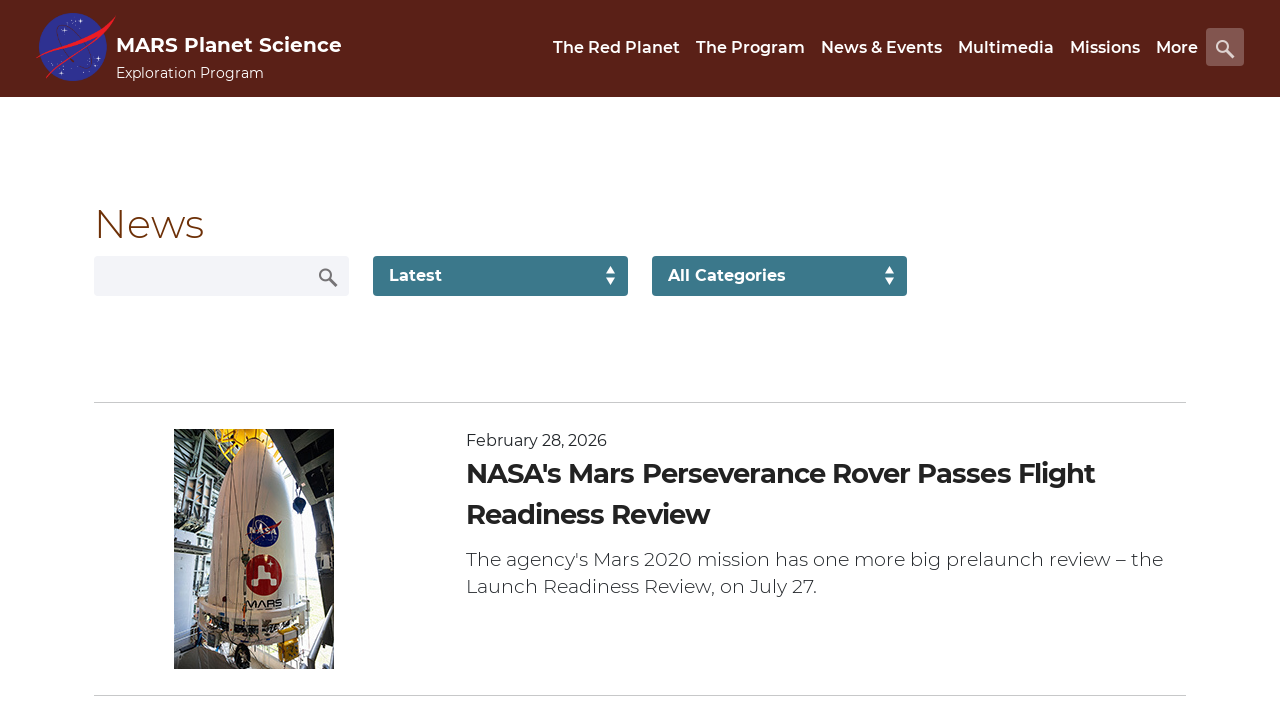

Navigated to Mars news page
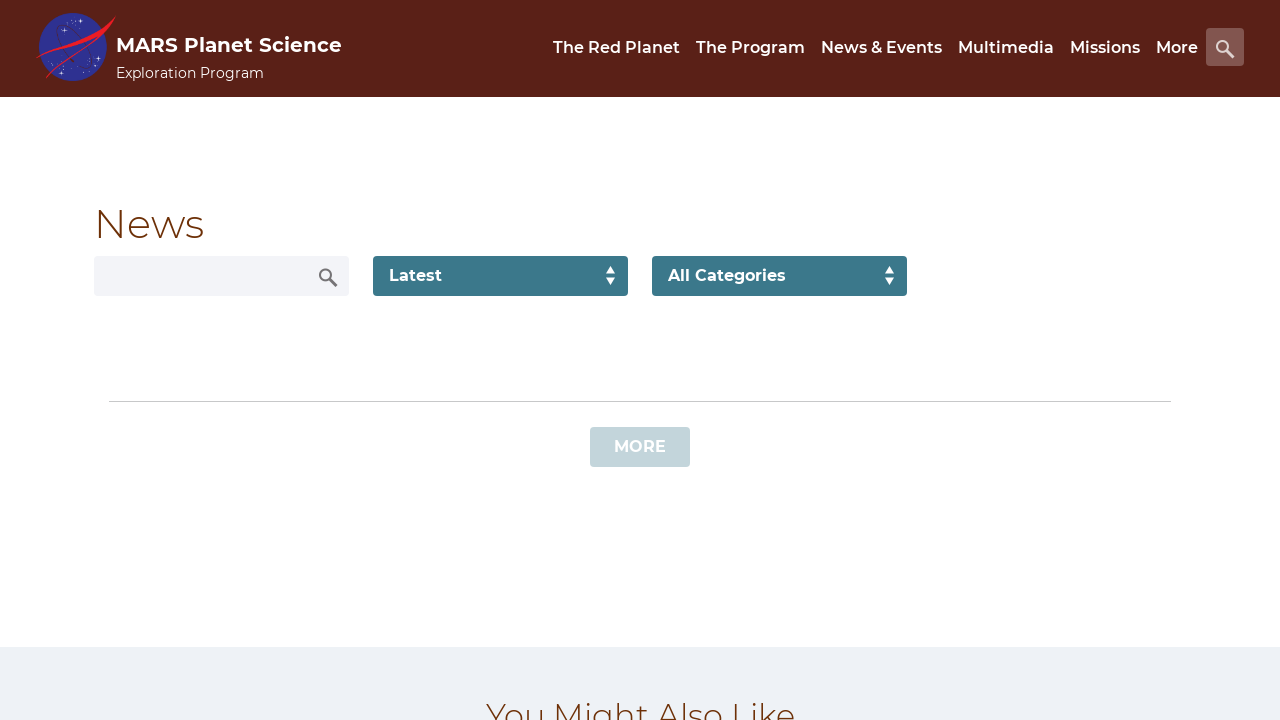

News list items loaded
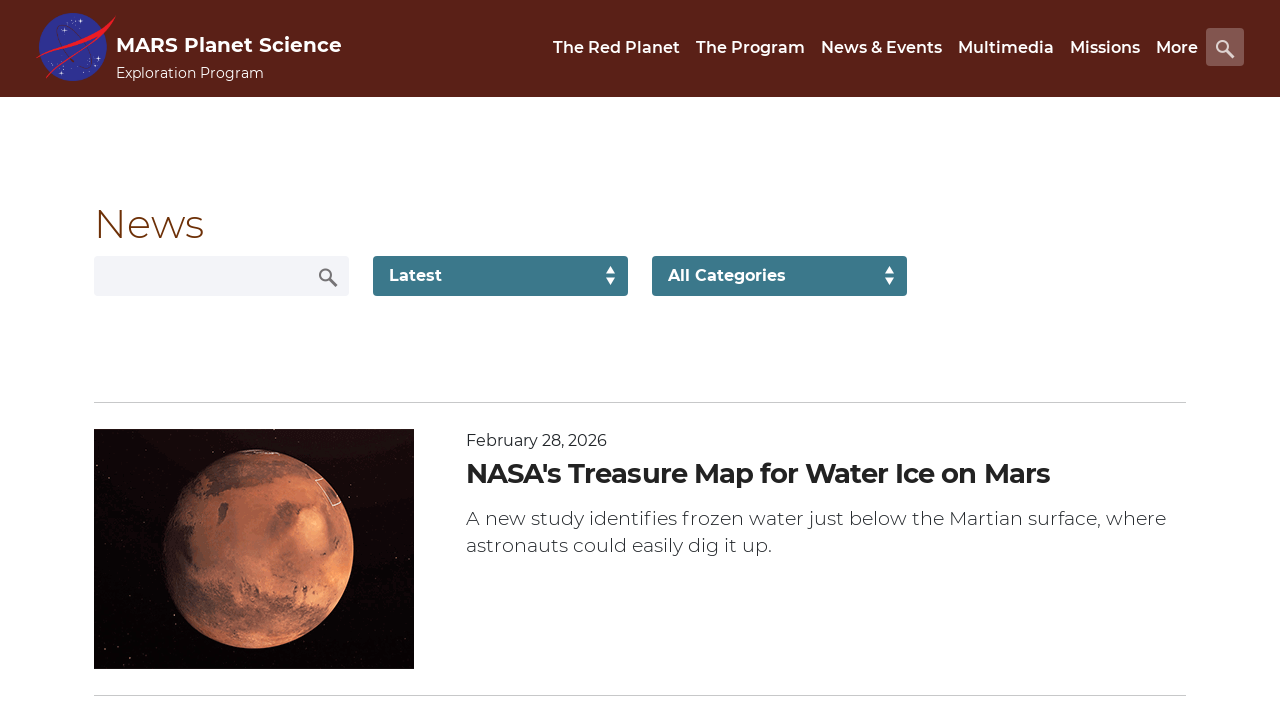

News article titles are present
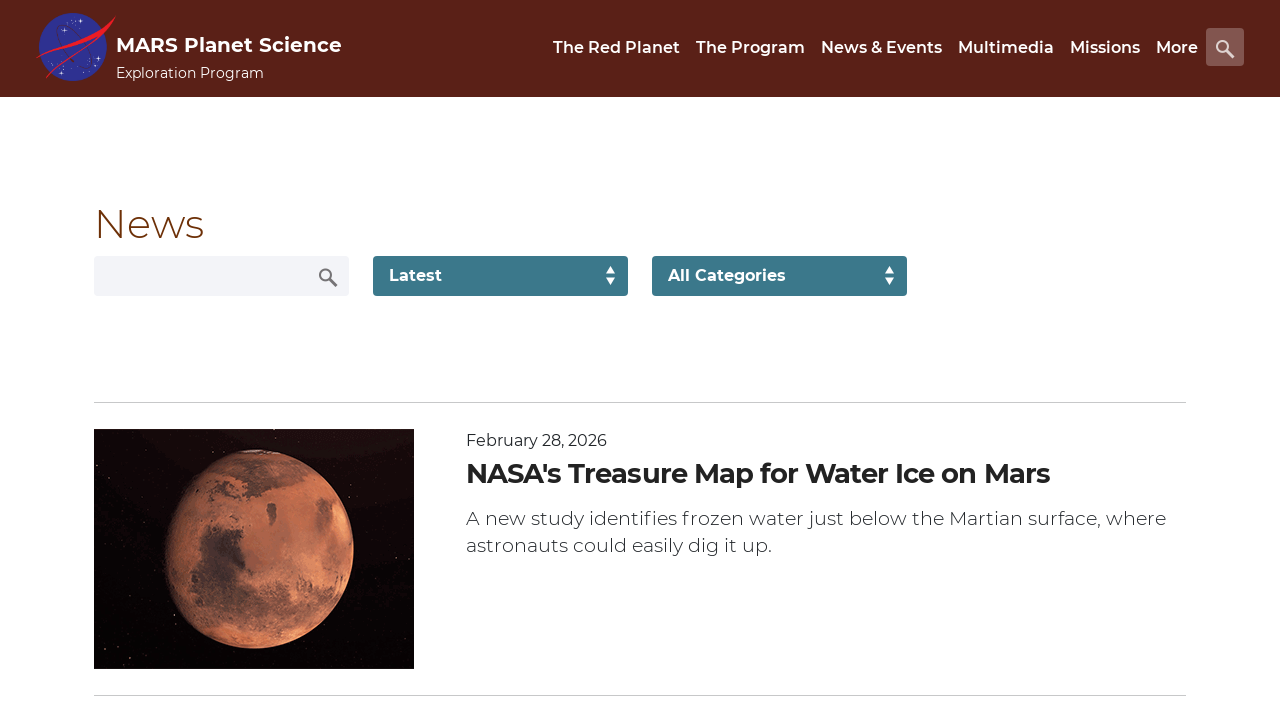

News article teaser content is present
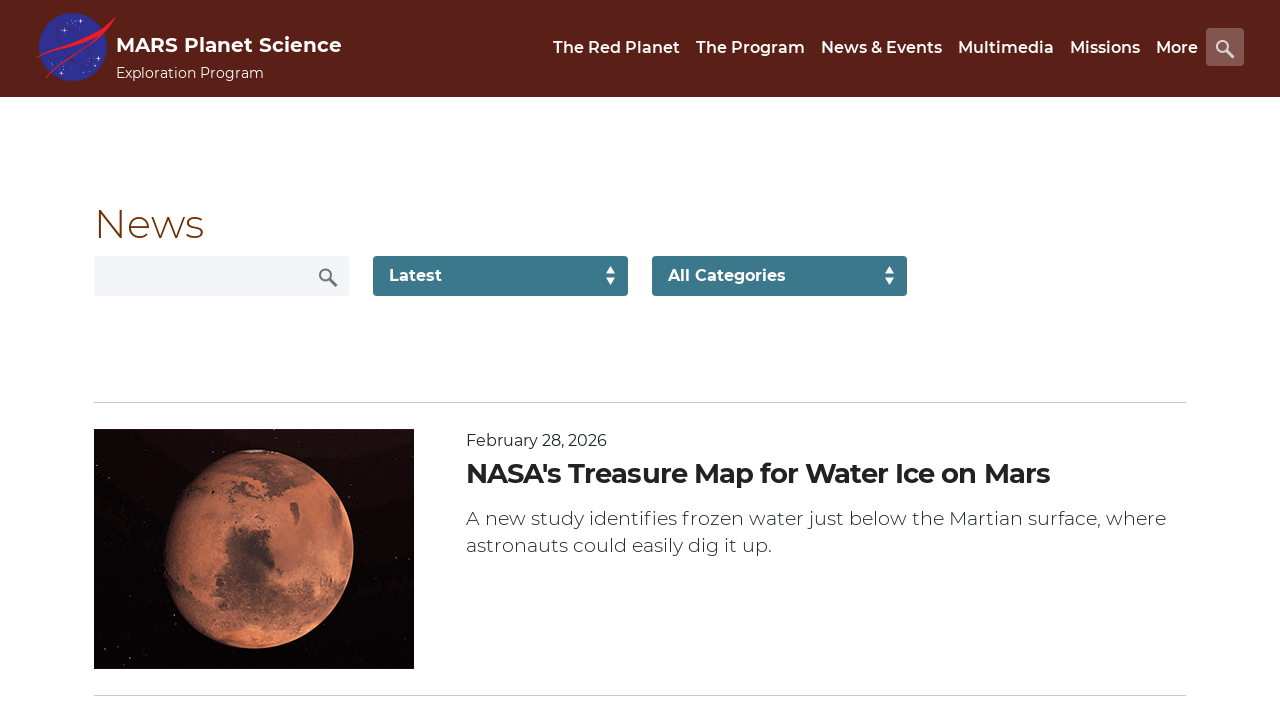

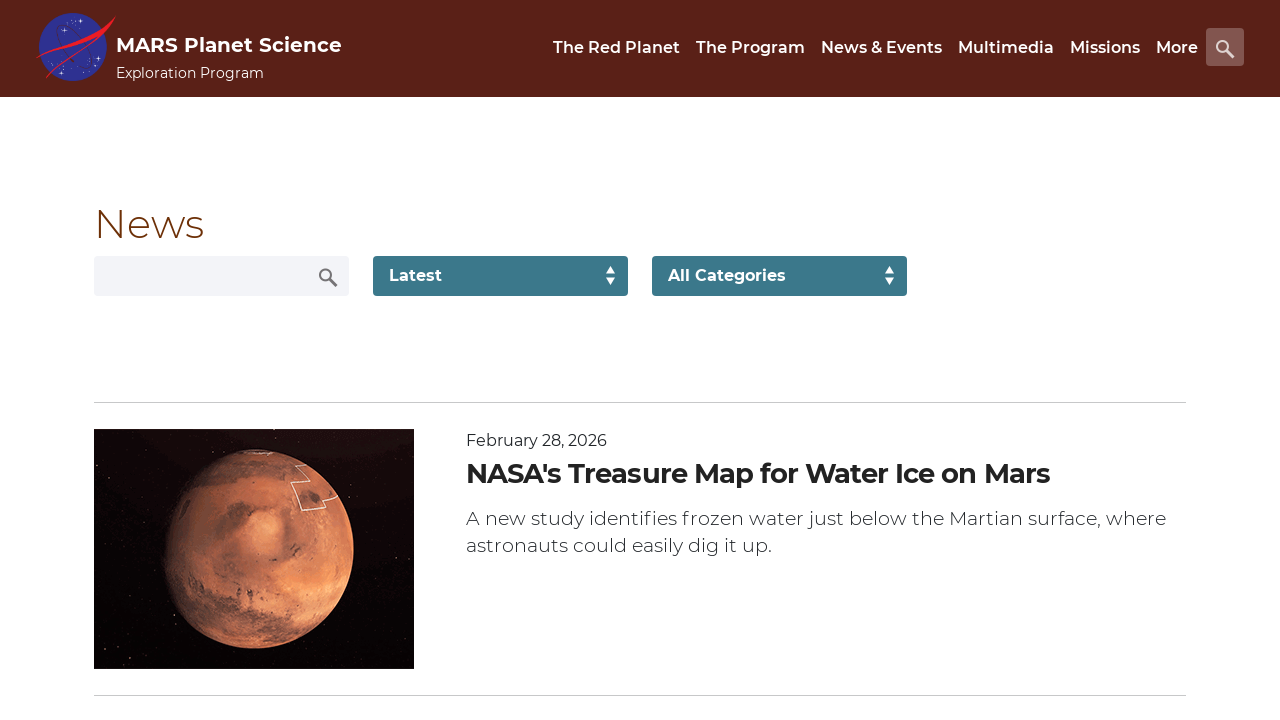